Tests shoe store size checker with an invalid size (2) and verifies the unavailability message is displayed

Starting URL: https://lm.skillbox.cc/qa_tester/module03/practice1/

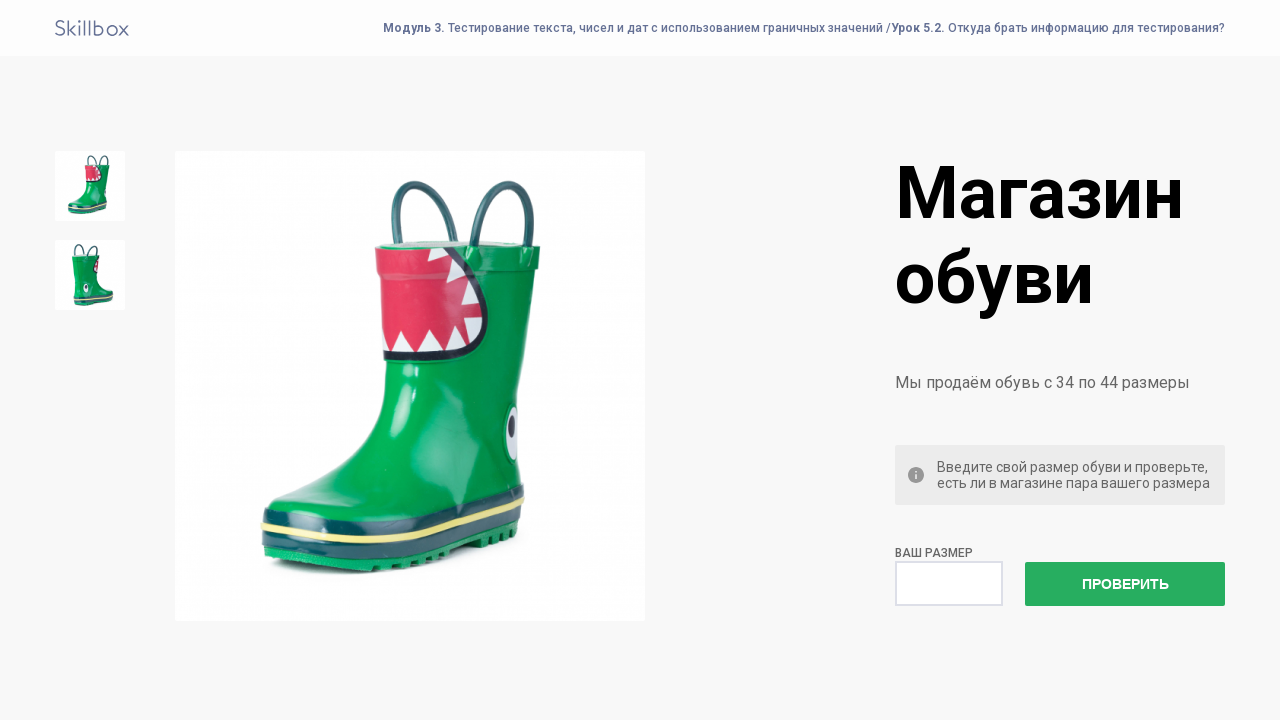

Entered invalid shoe size '2' into the size field on #size
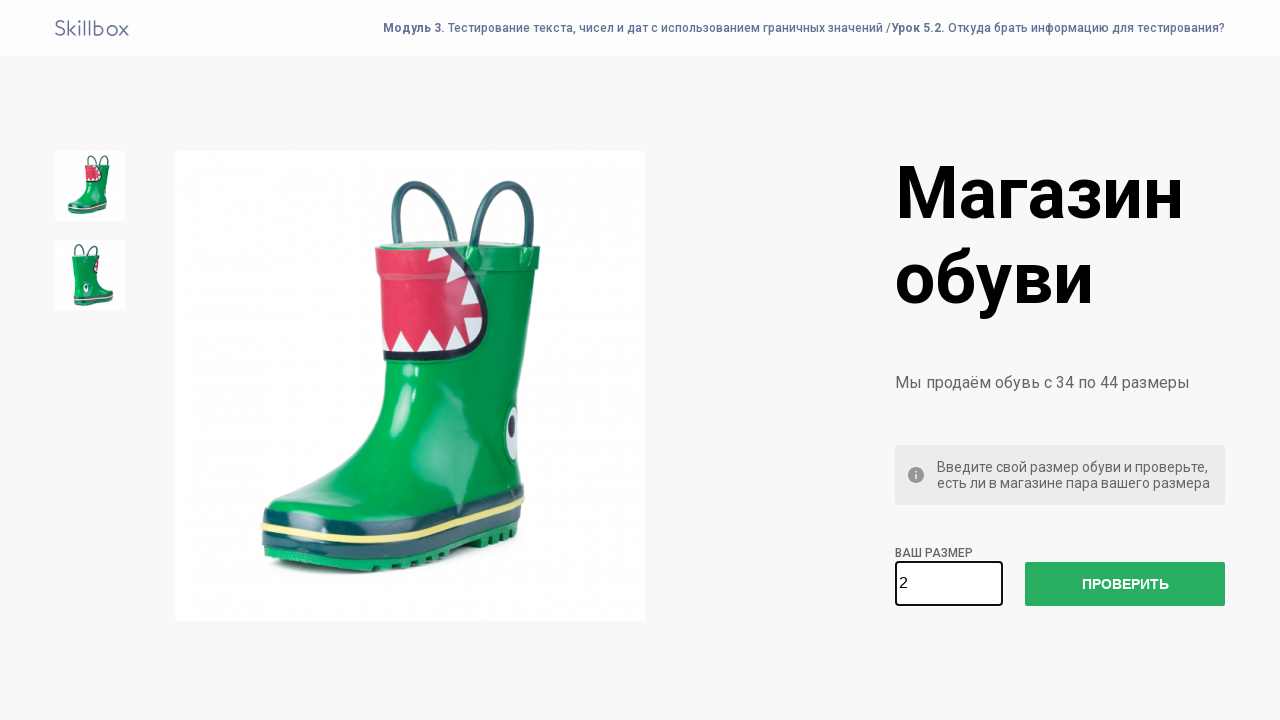

Clicked the check size button at (1125, 584) on #check-size-button
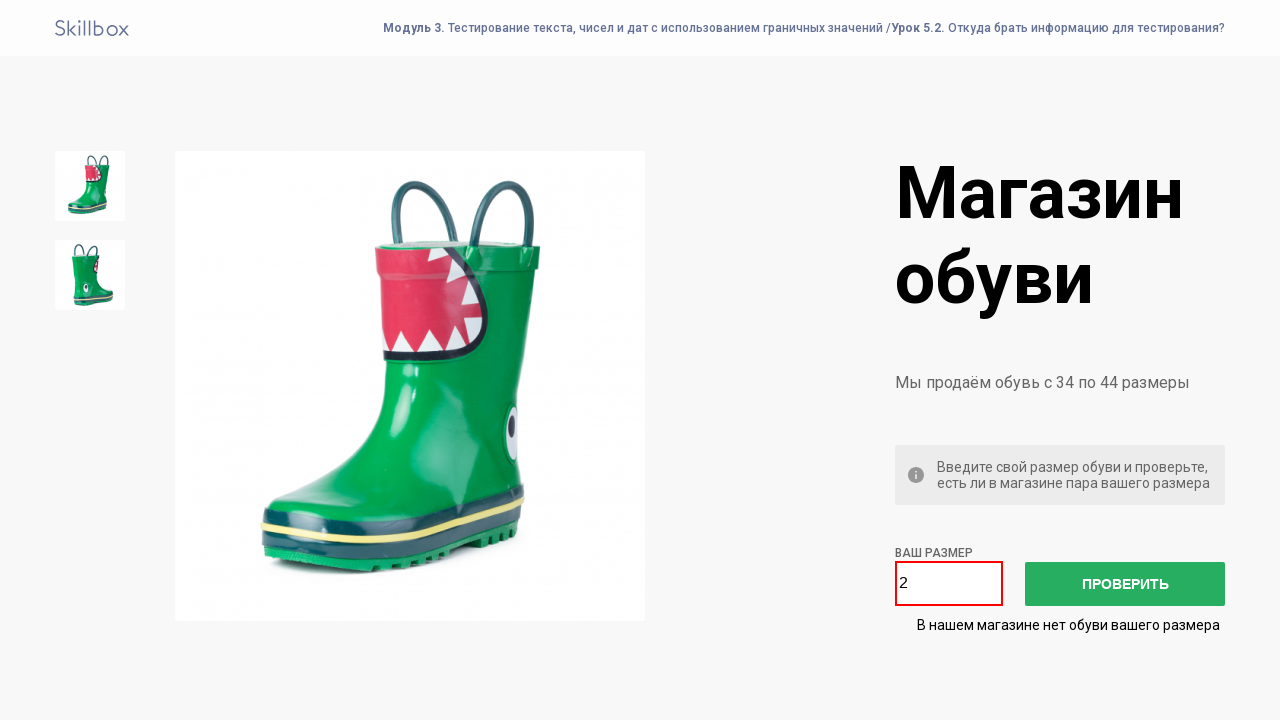

Verified unavailability message label is displayed
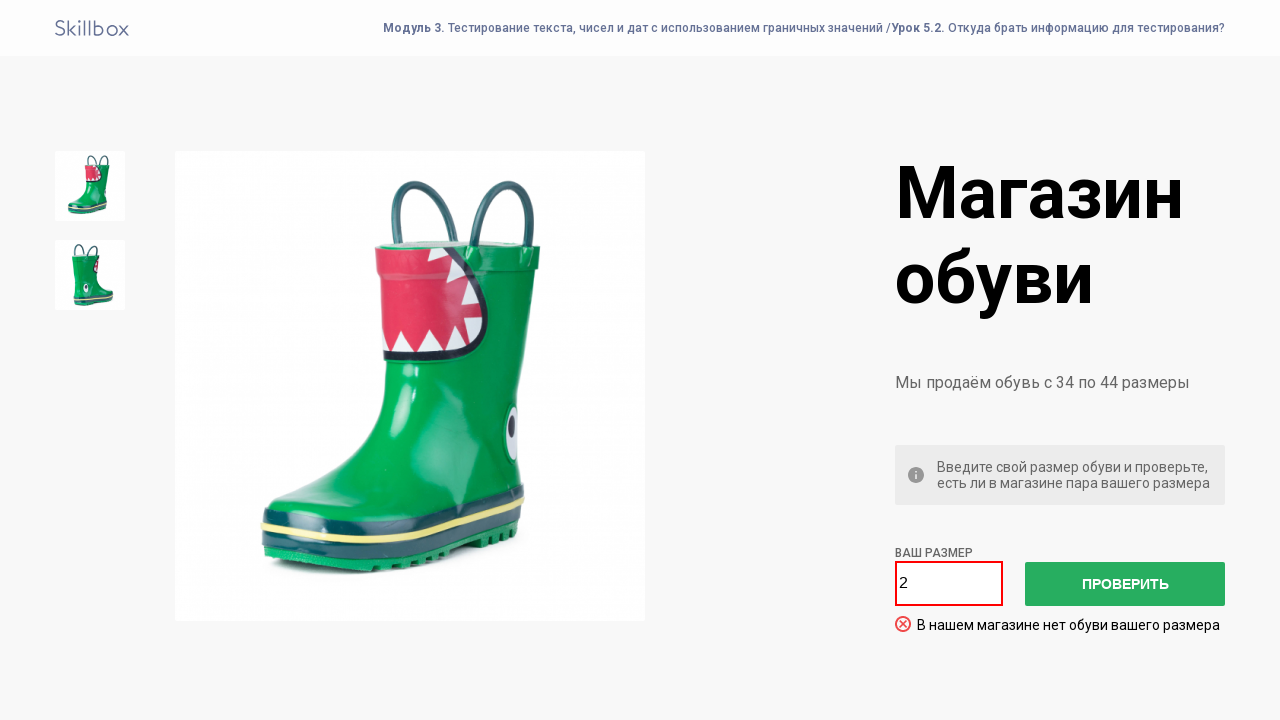

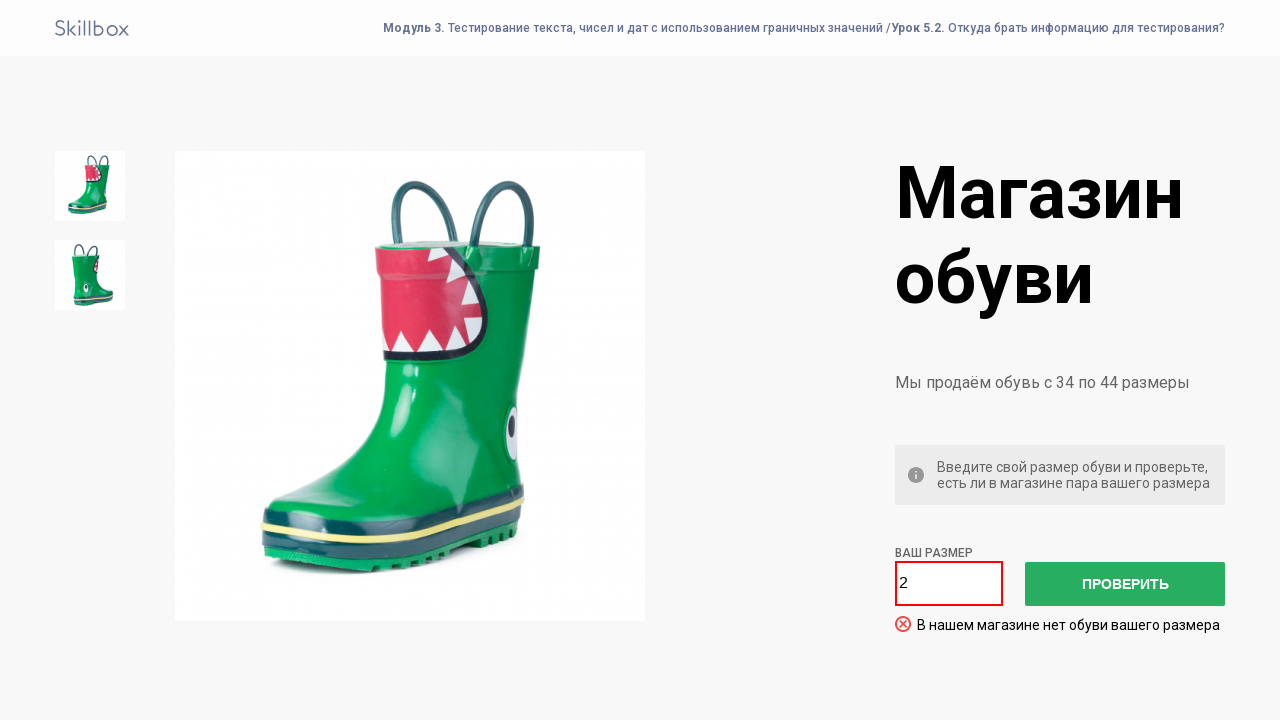